Tests text input functionality by entering text in a field and clicking a button to update its label

Starting URL: http://uitestingplayground.com/textinput

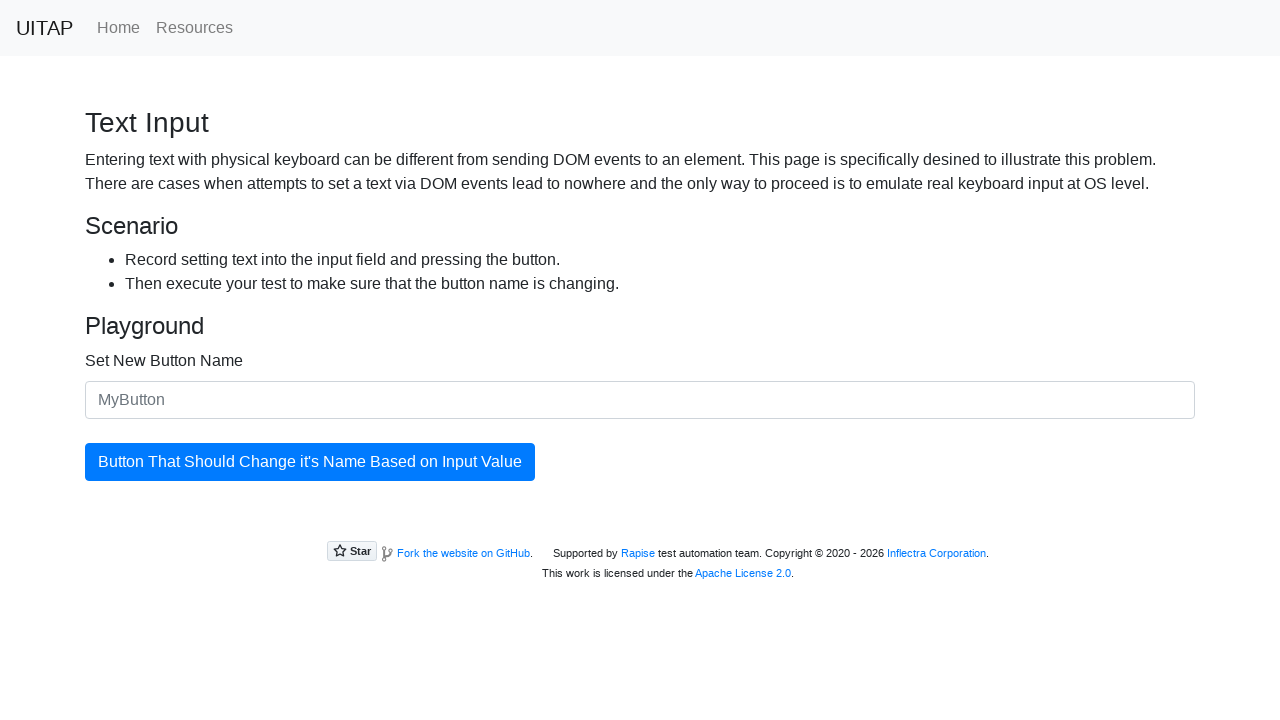

Filled input field with 'SkyPro' on #newButtonName
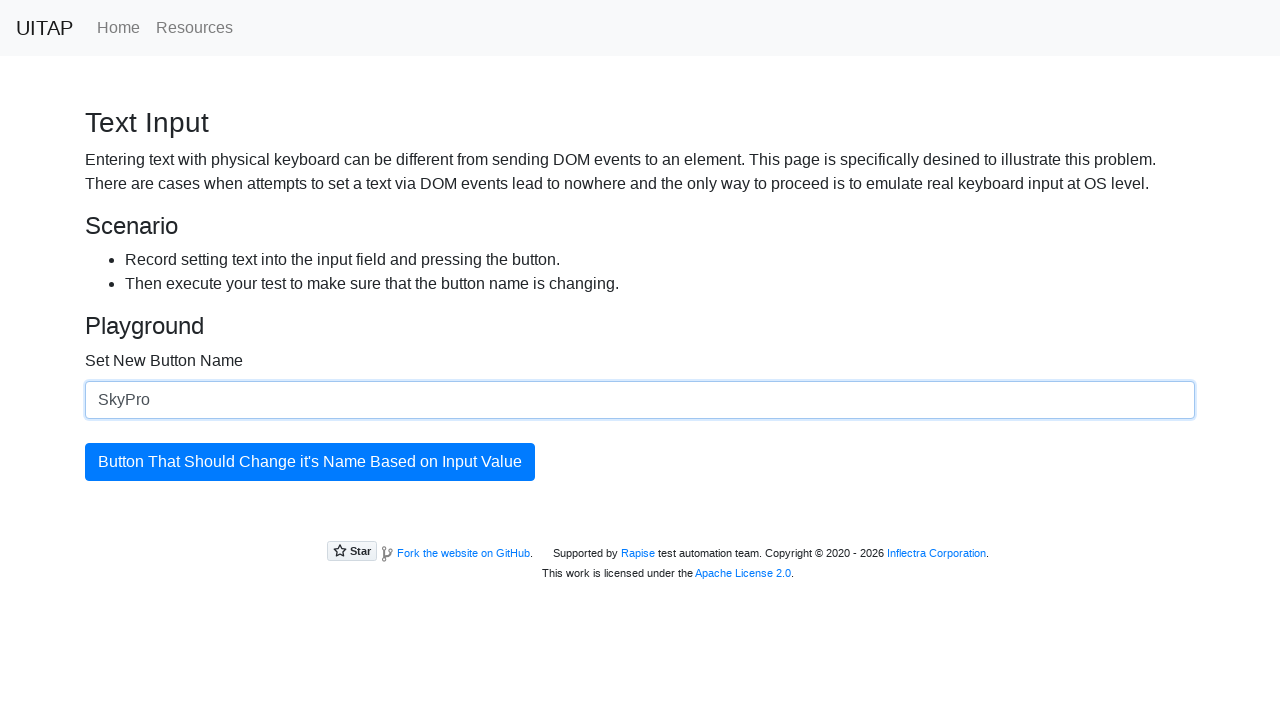

Clicked the update button at (310, 462) on #updatingButton
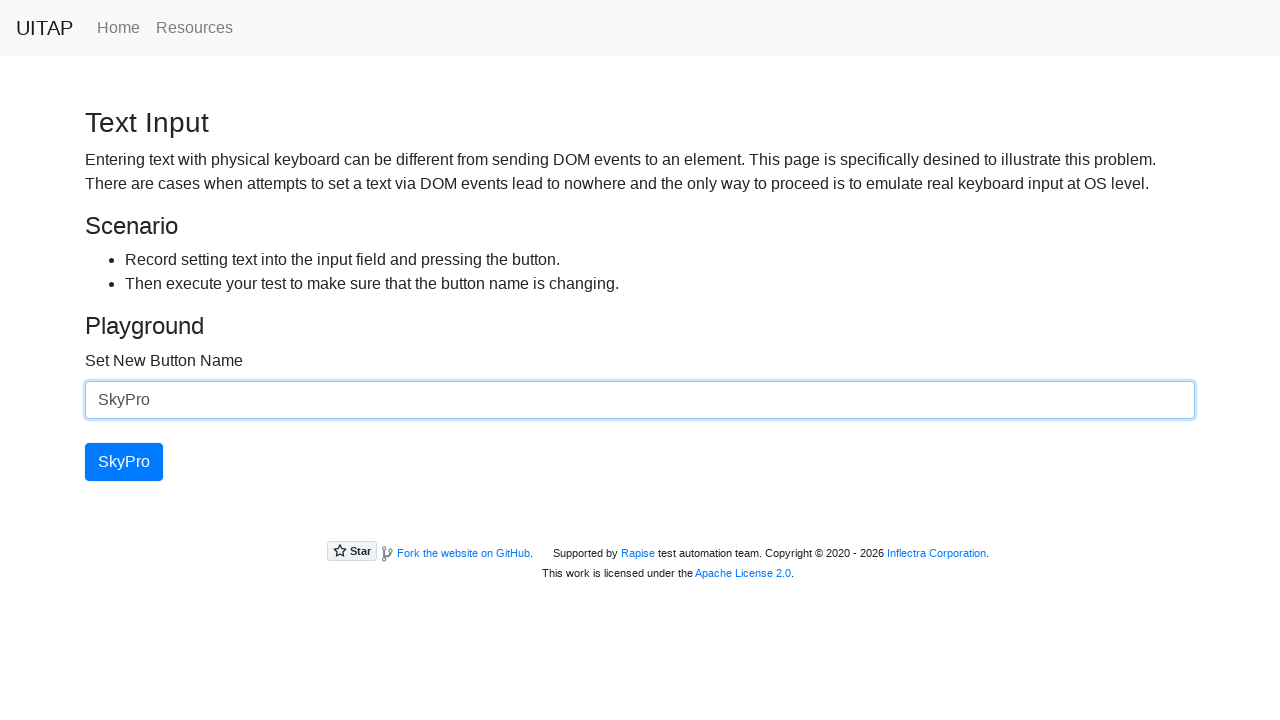

Button label updated to 'SkyPro'
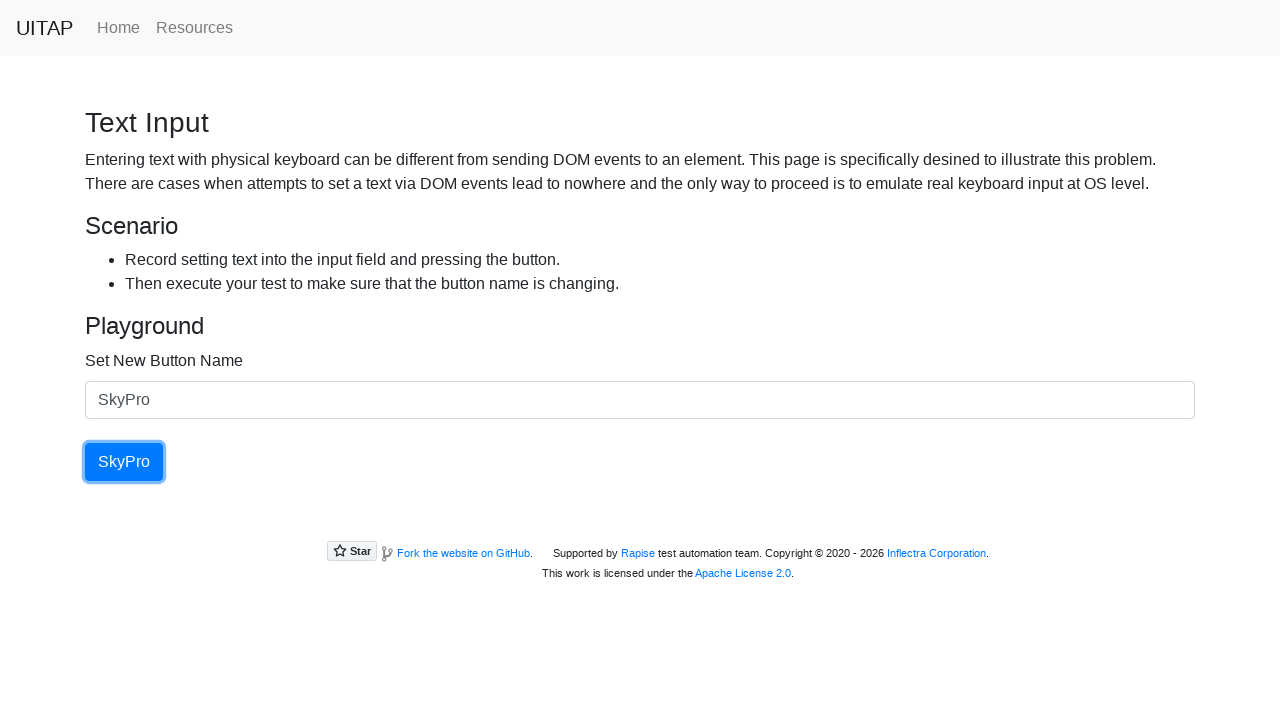

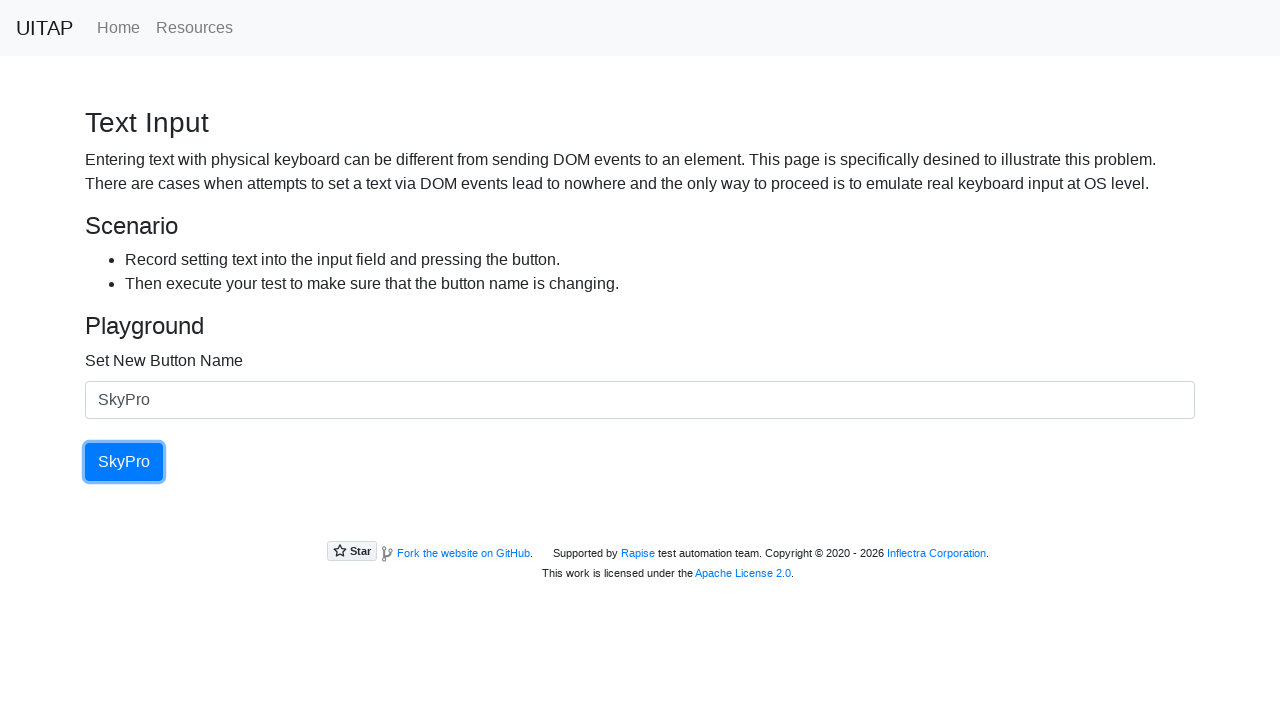